Tests the clear button functionality on an online calculator by entering a numeric value (1) and then pressing the clear button (c)

Starting URL: https://www.online-calculator.com/full-screen-calculator/

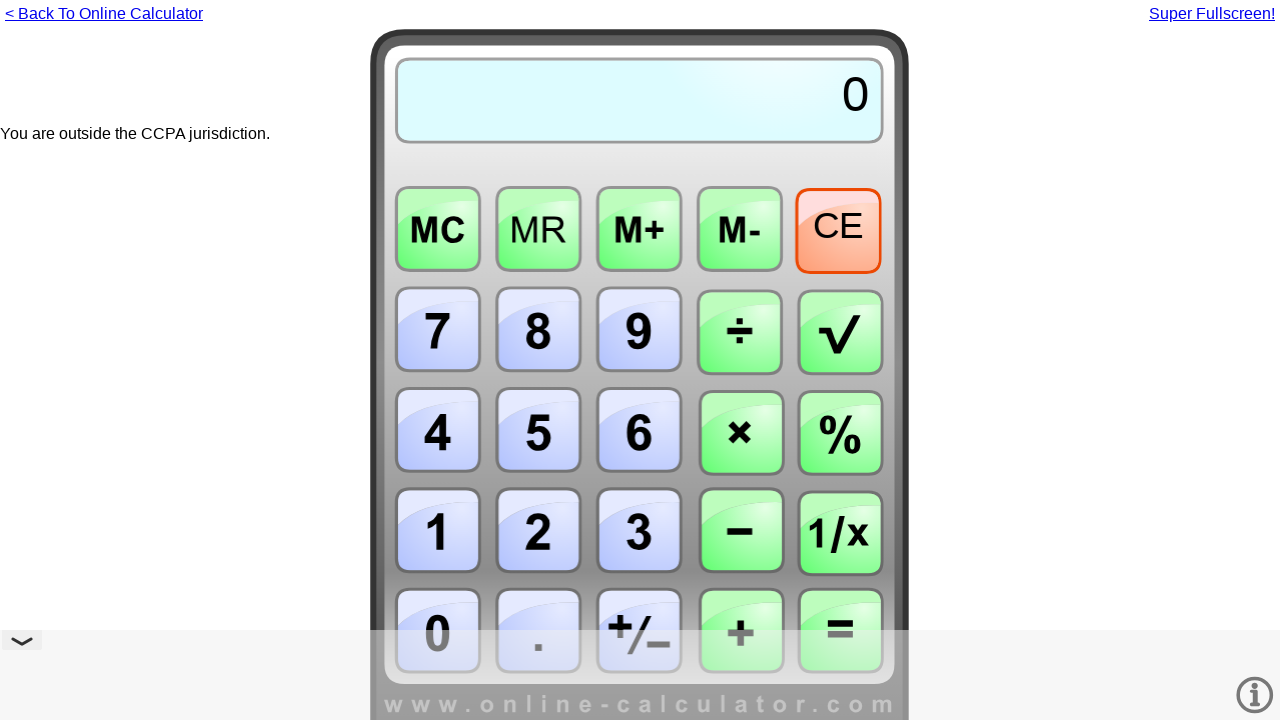

Pressed Numpad1 to enter numeric value 1
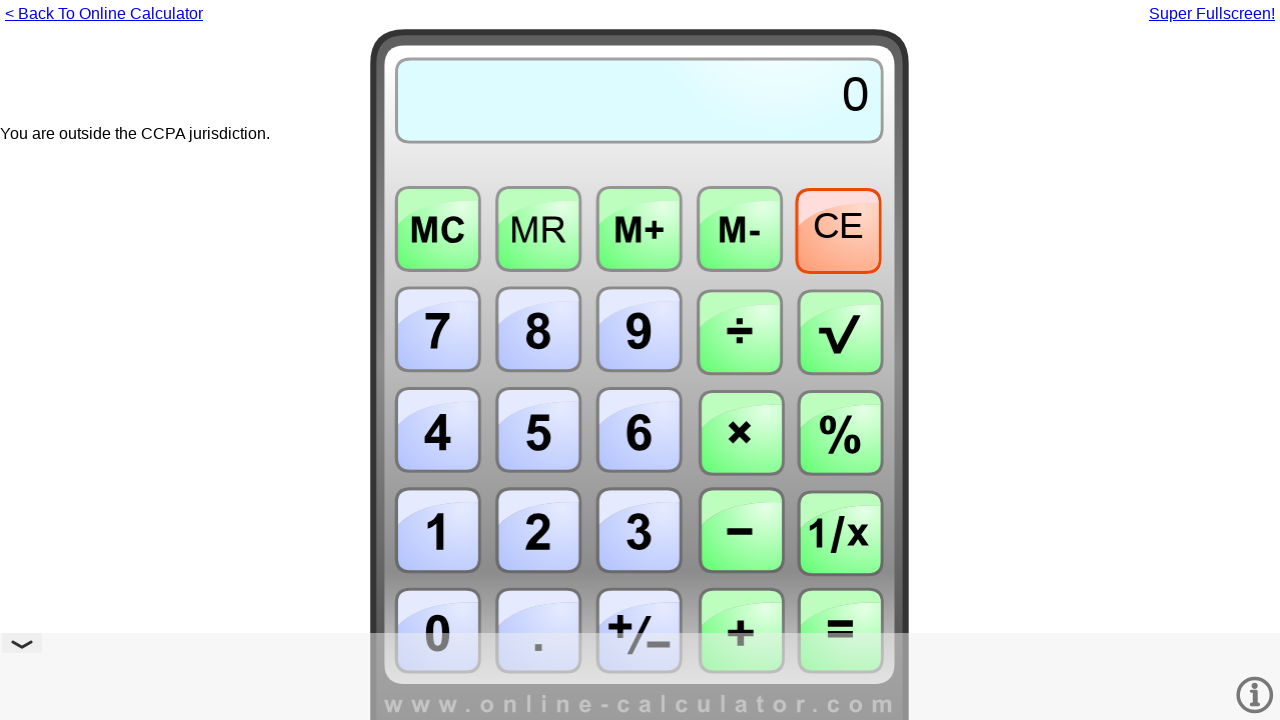

Pressed 'c' to clear the calculator
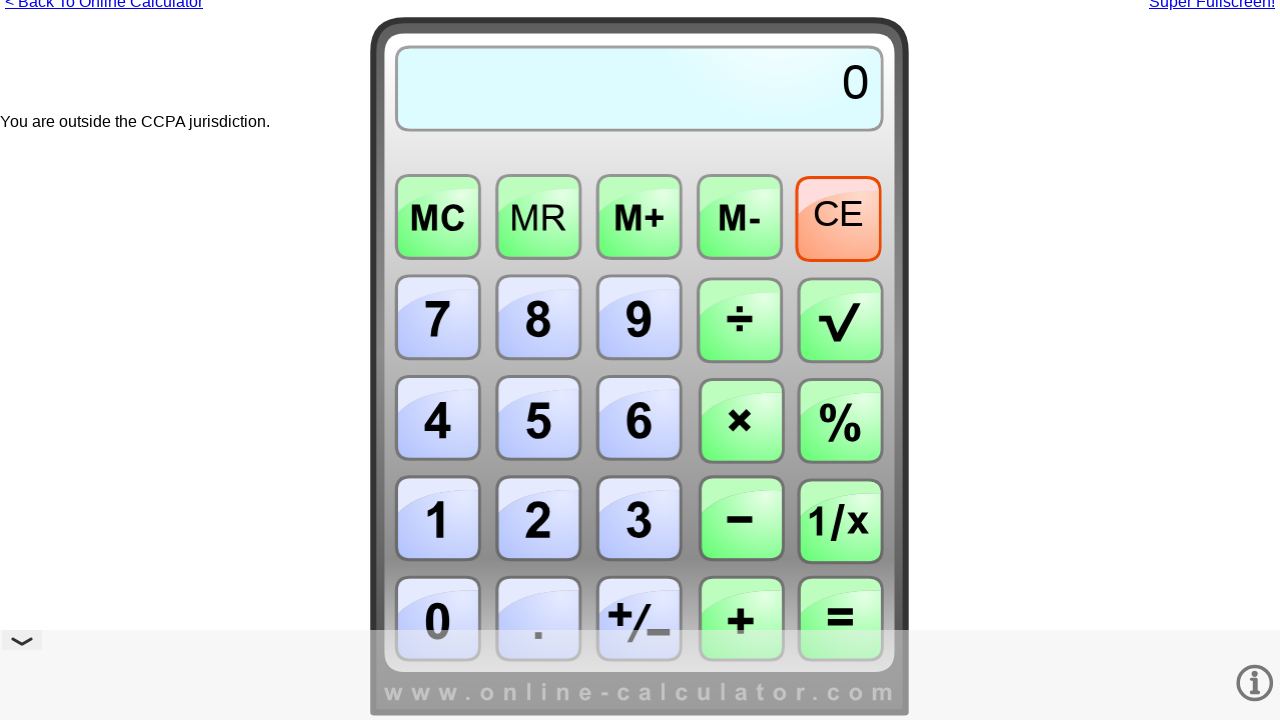

Waited 500ms for calculator to process clear action
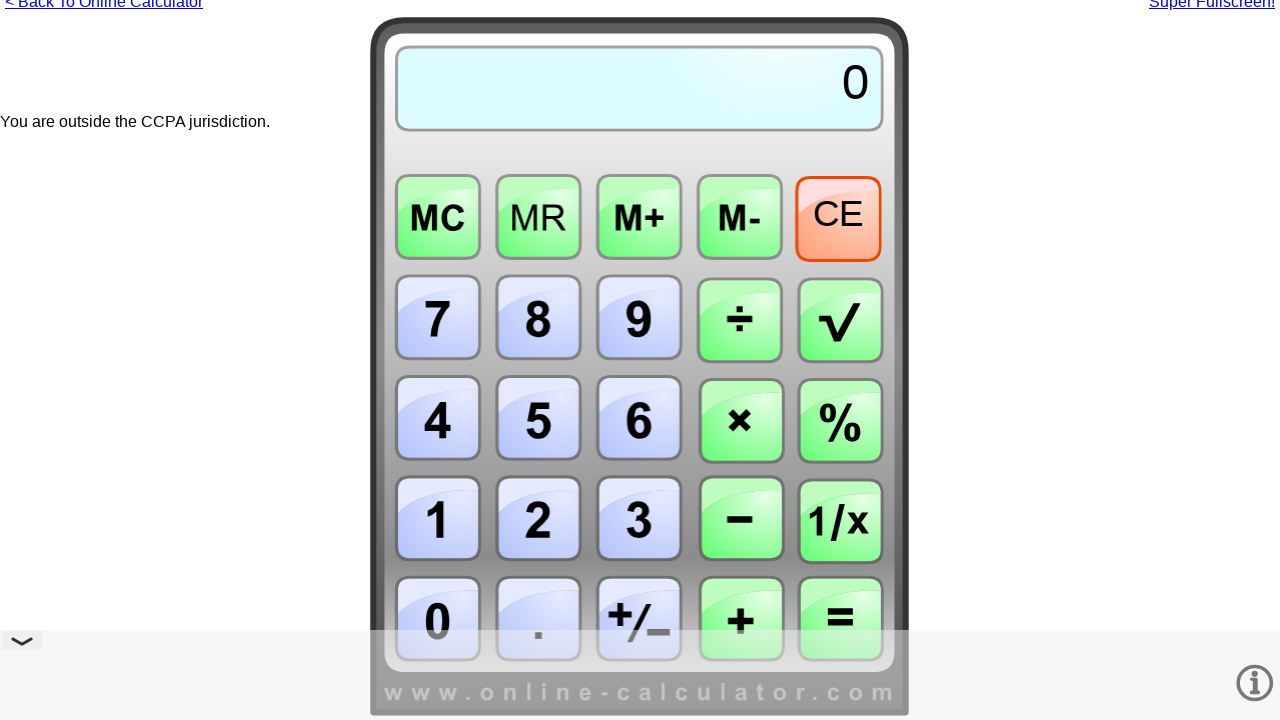

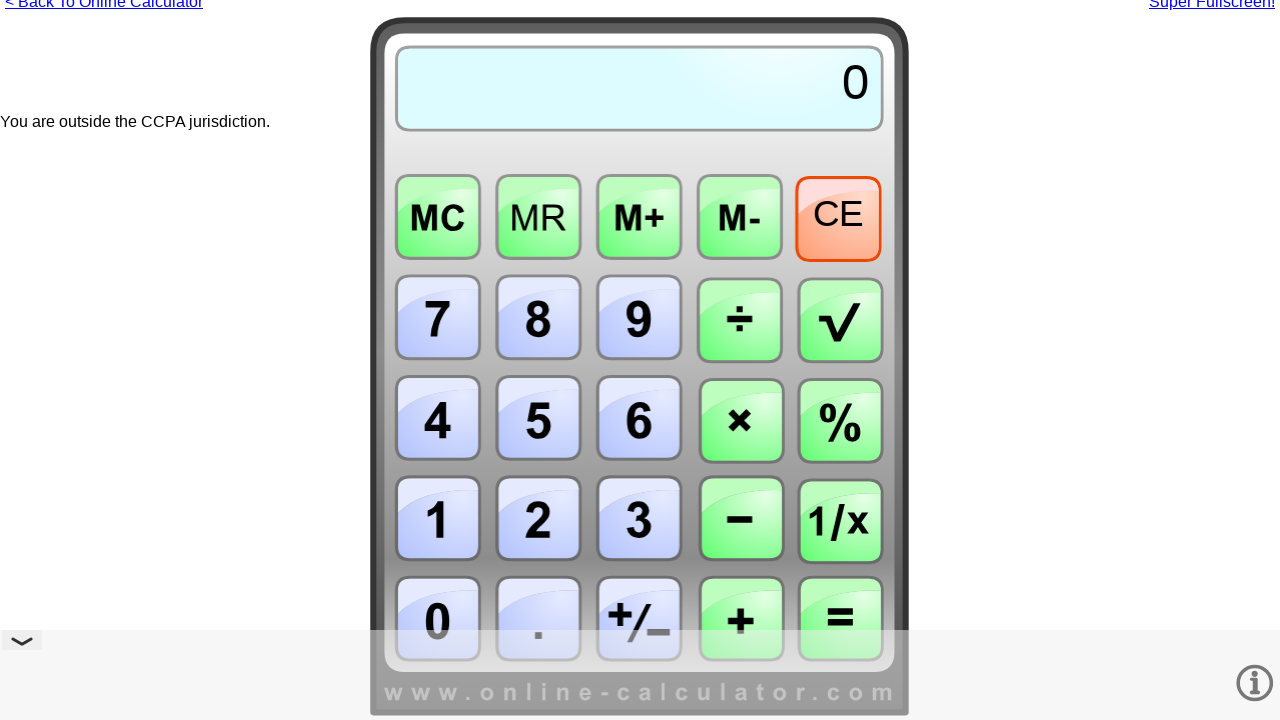